Opens Python.org, clears the search box, enters a search query and submits the search

Starting URL: http://www.python.org

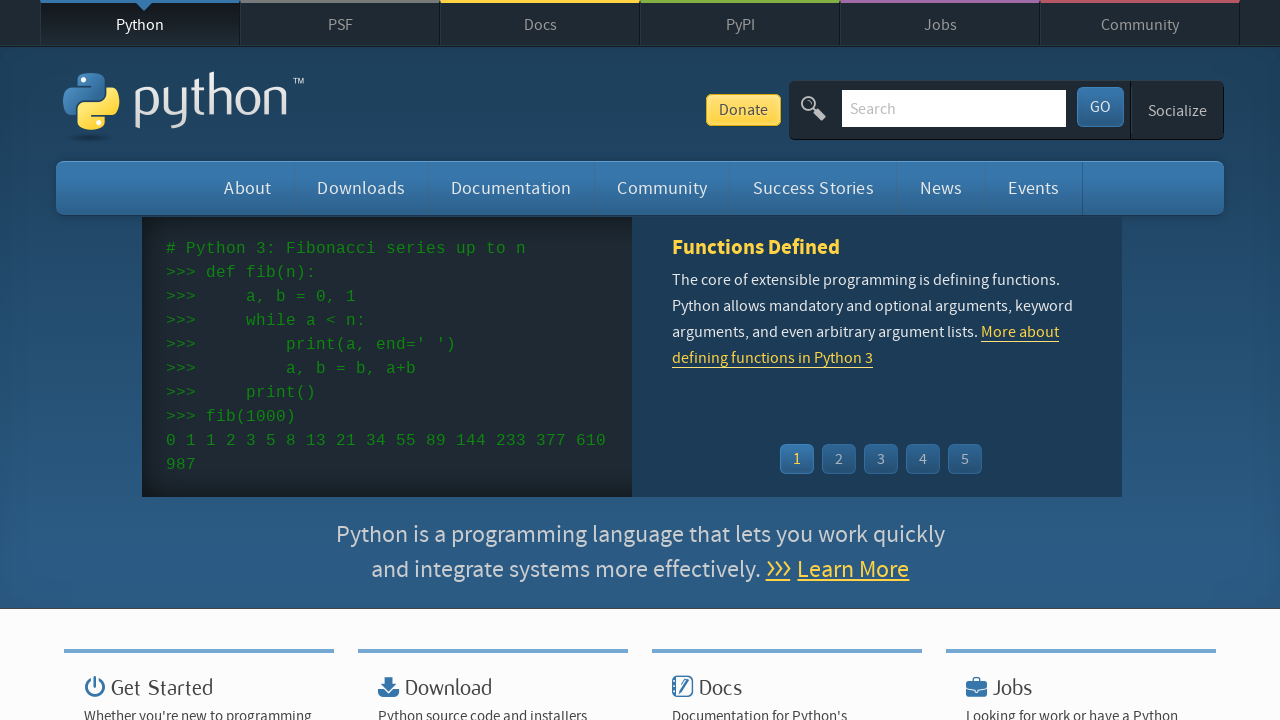

Cleared the search box on input[name='q']
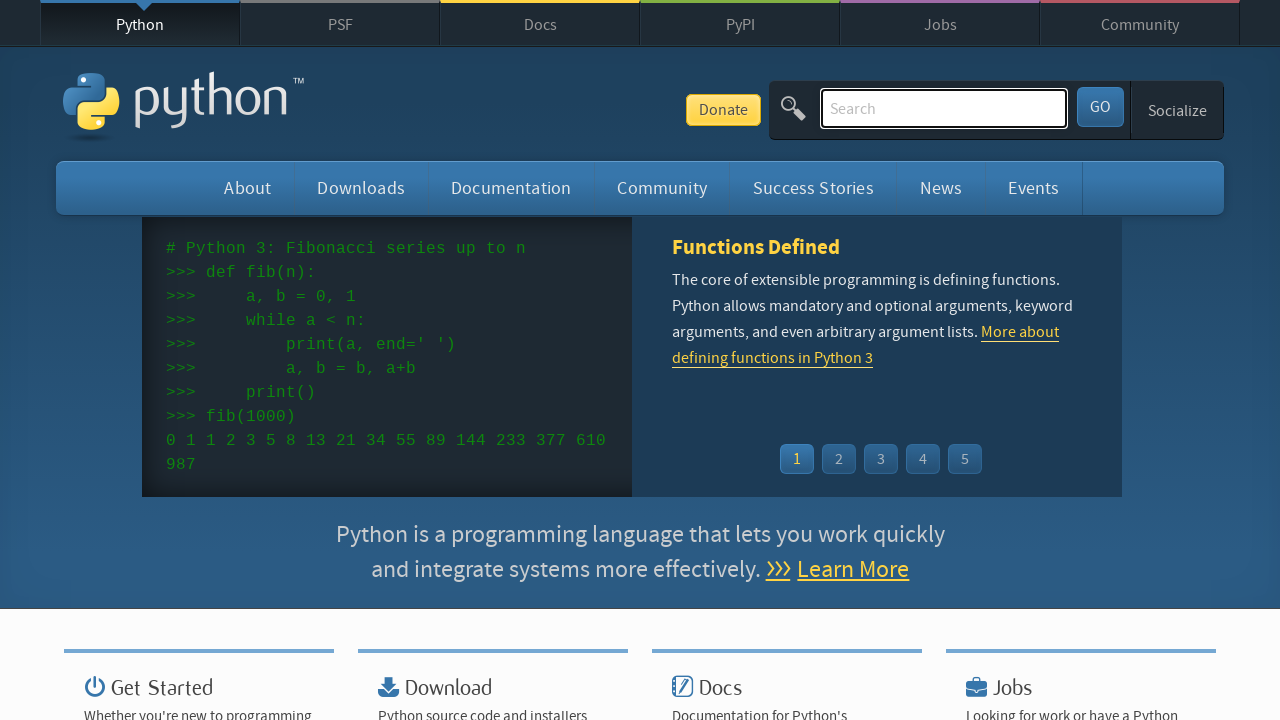

Entered 'pycon' into the search box on input[name='q']
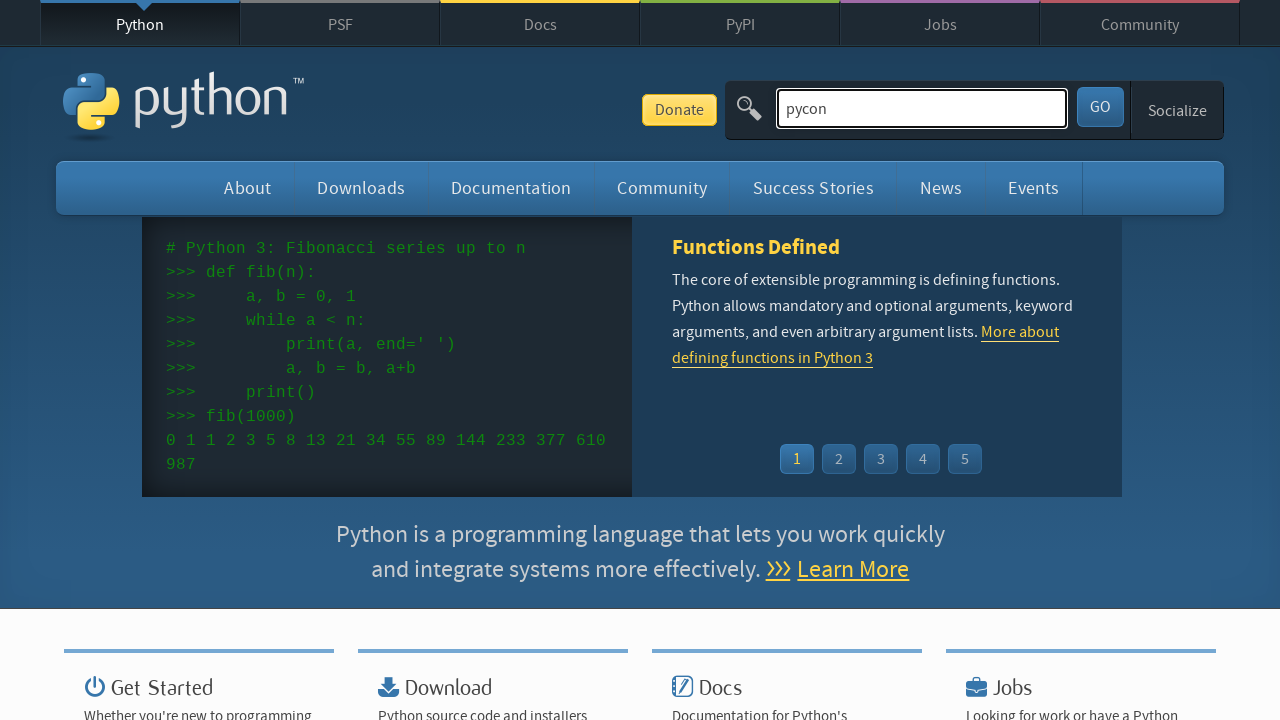

Submitted search query by pressing Enter on input[name='q']
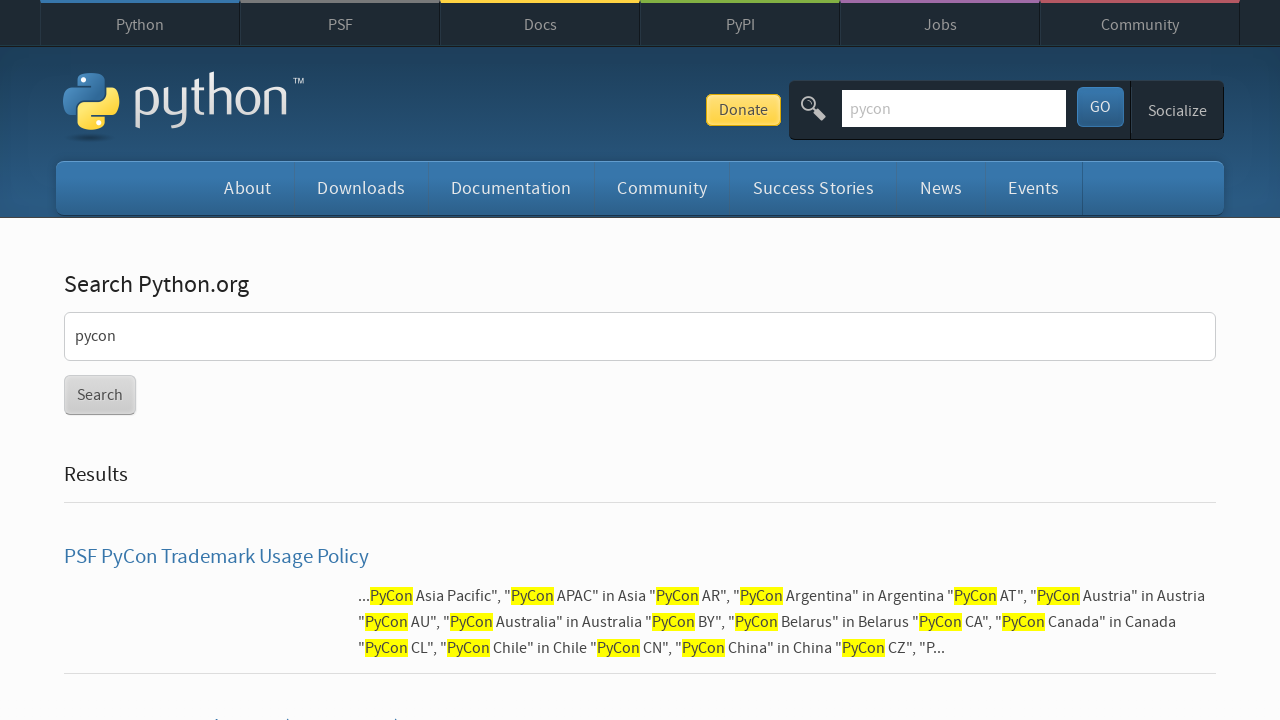

Search results page loaded
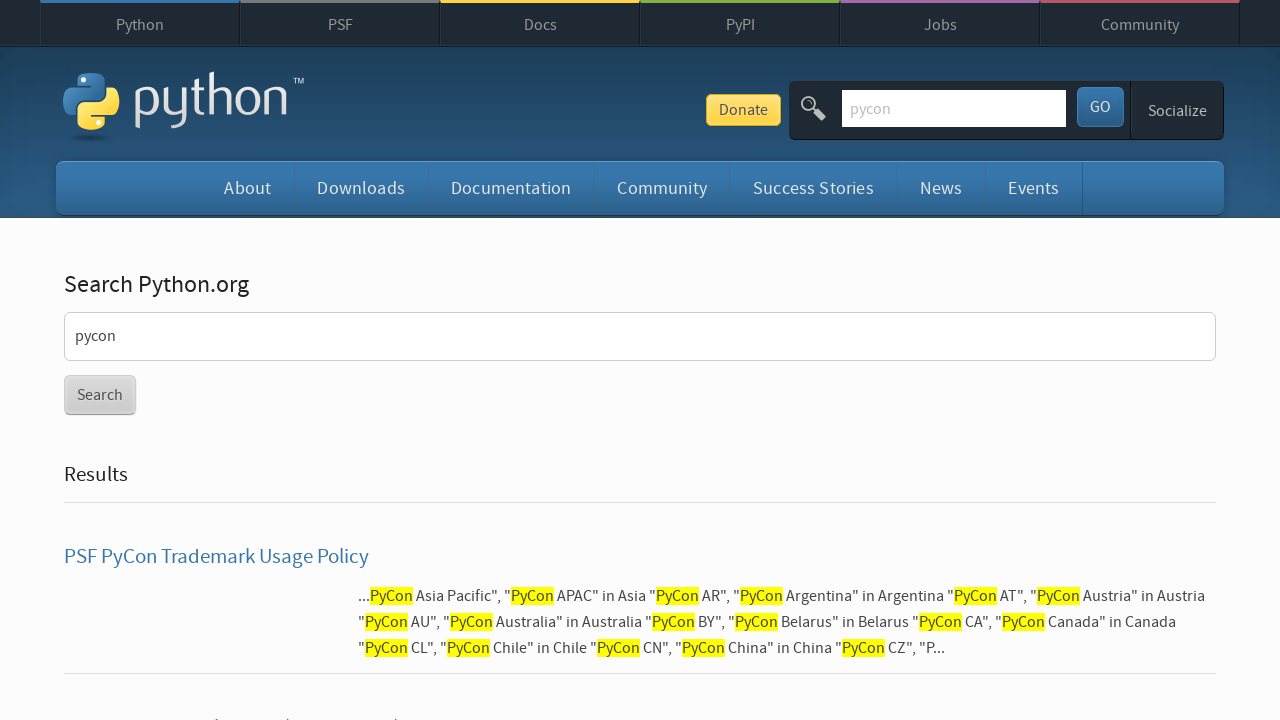

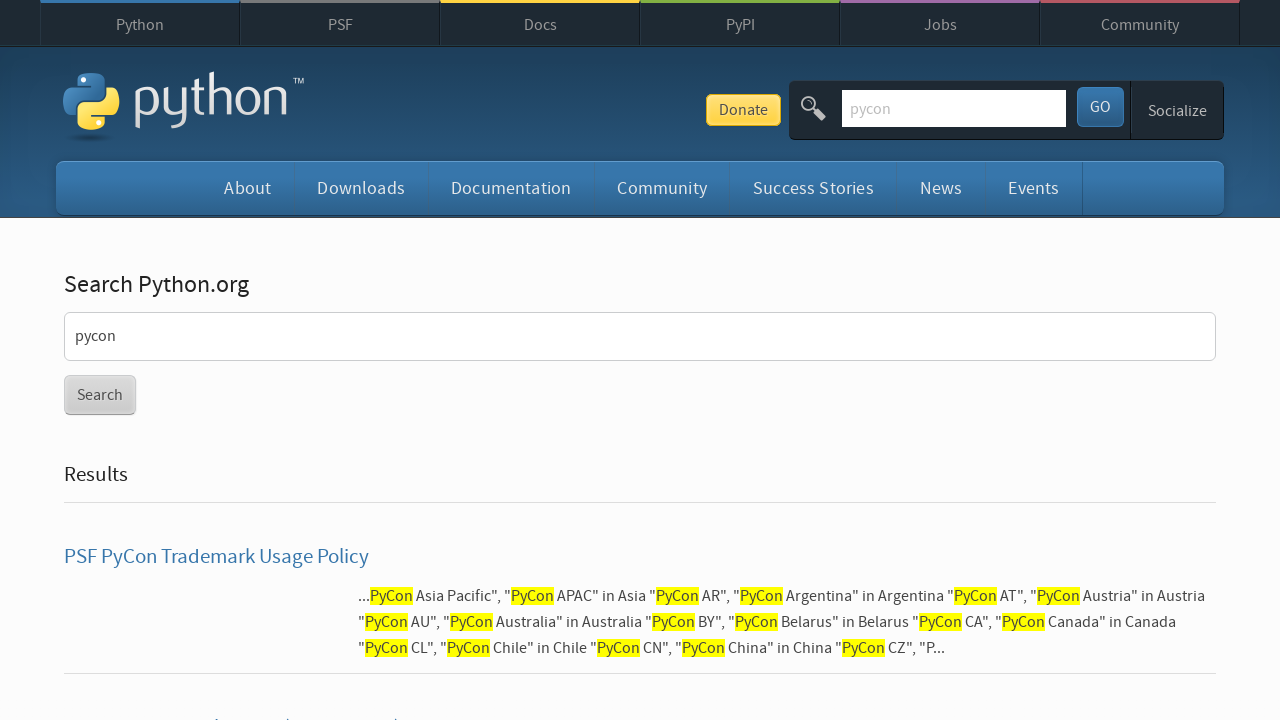